Tests a complete e-commerce shopping flow on a practice site: adds multiple items to cart with varying quantities, removes an item, applies a promo code, selects a country, and places an order.

Starting URL: https://rahulshettyacademy.com/seleniumPractise/#/

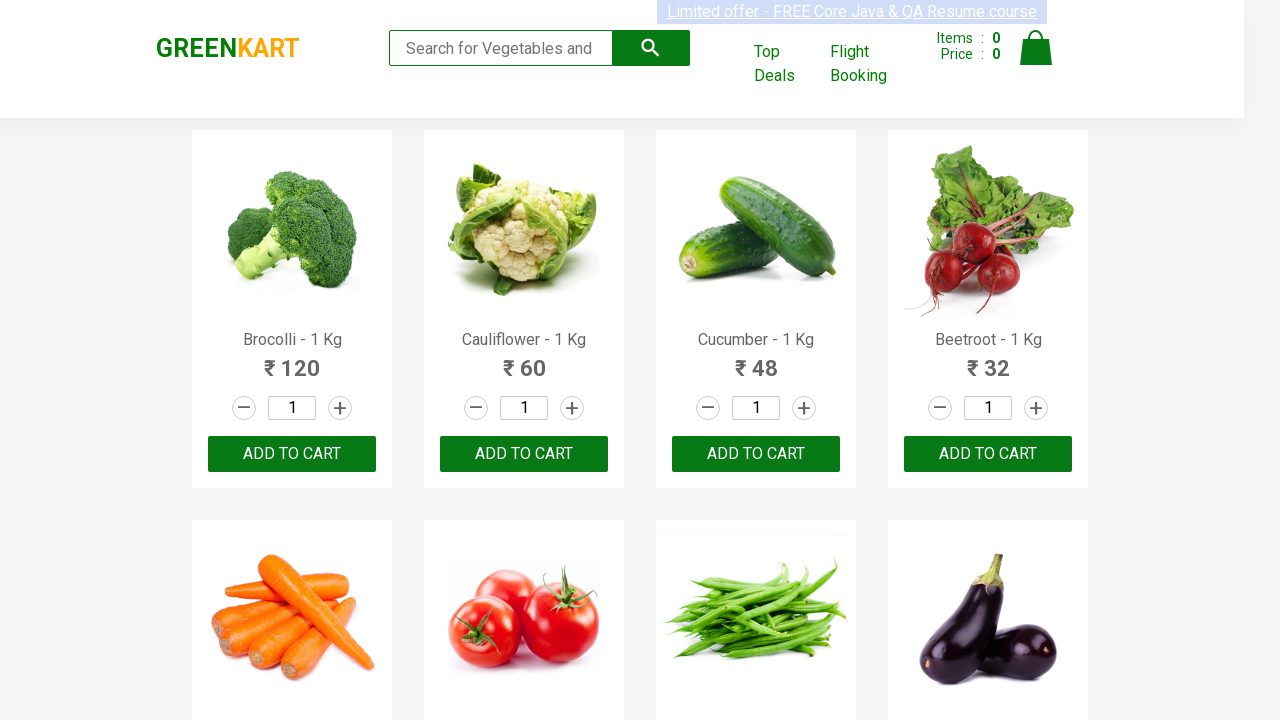

Clicked increment button for first product (quantity increase) at (340, 408) on xpath=/html/body/div/div/div[1]/div/div[1]/div[2]/a[2]
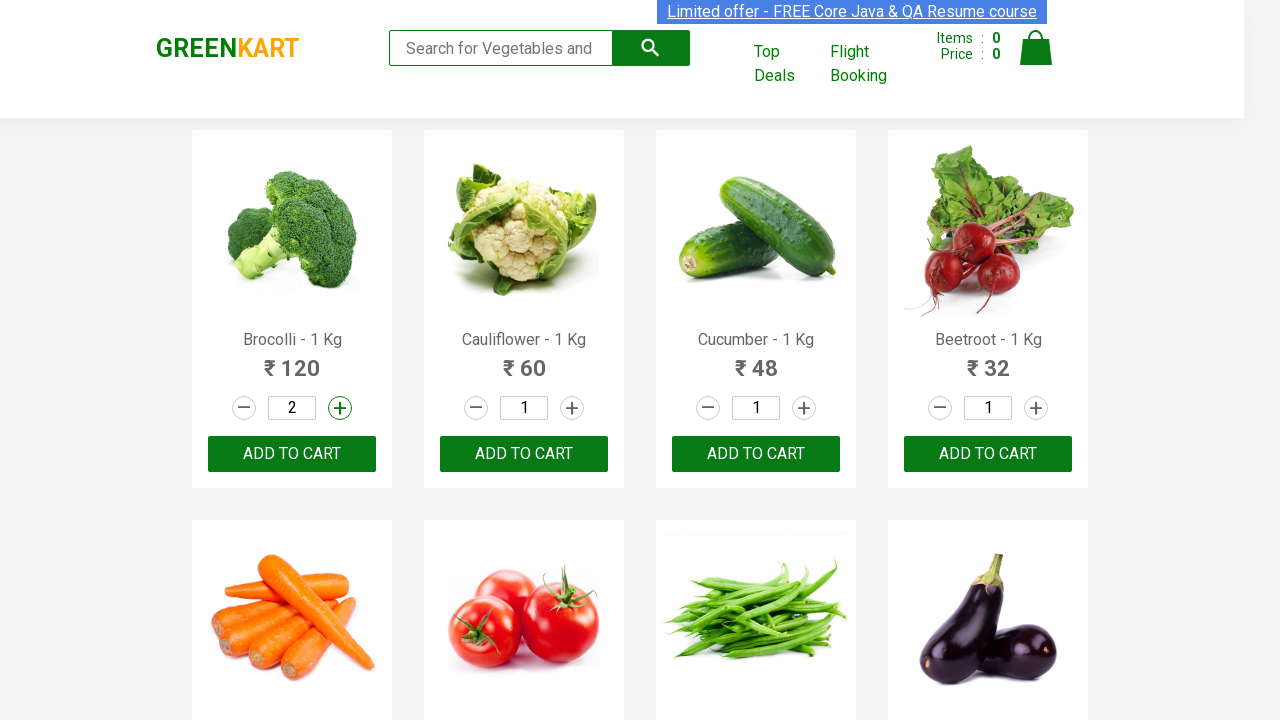

Clicked increment button for first product (quantity increase) at (340, 408) on xpath=/html/body/div/div/div[1]/div/div[1]/div[2]/a[2]
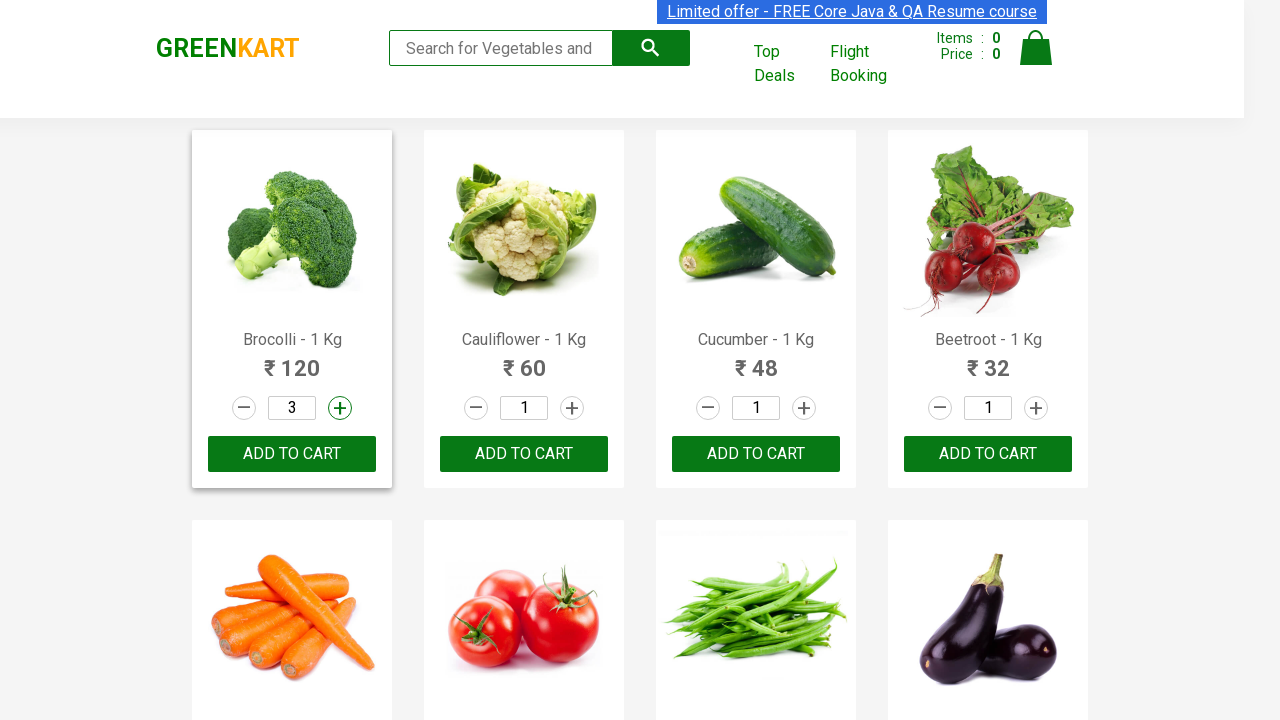

Added first product to cart at (292, 454) on xpath=/html/body/div/div/div[1]/div/div[1]/div[3]/button
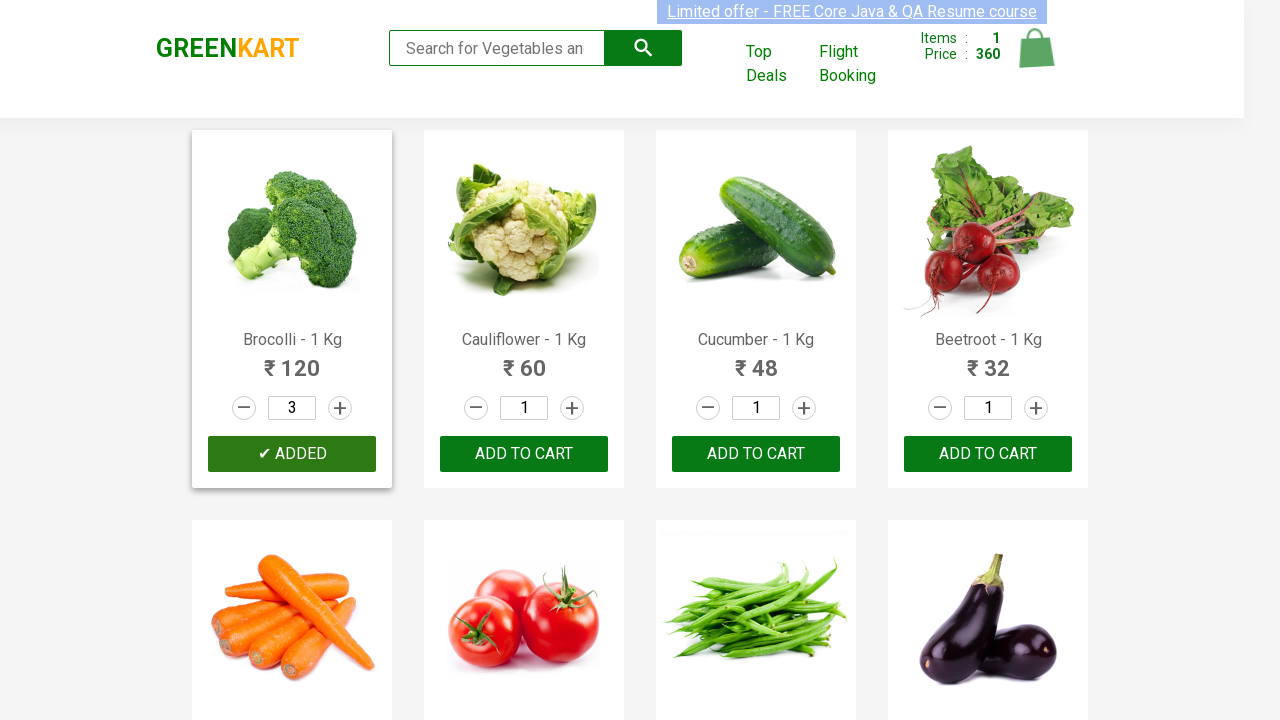

Clicked increment button for second product (quantity increase) at (572, 408) on xpath=/html/body/div/div/div[1]/div/div[2]/div[2]/a[2]
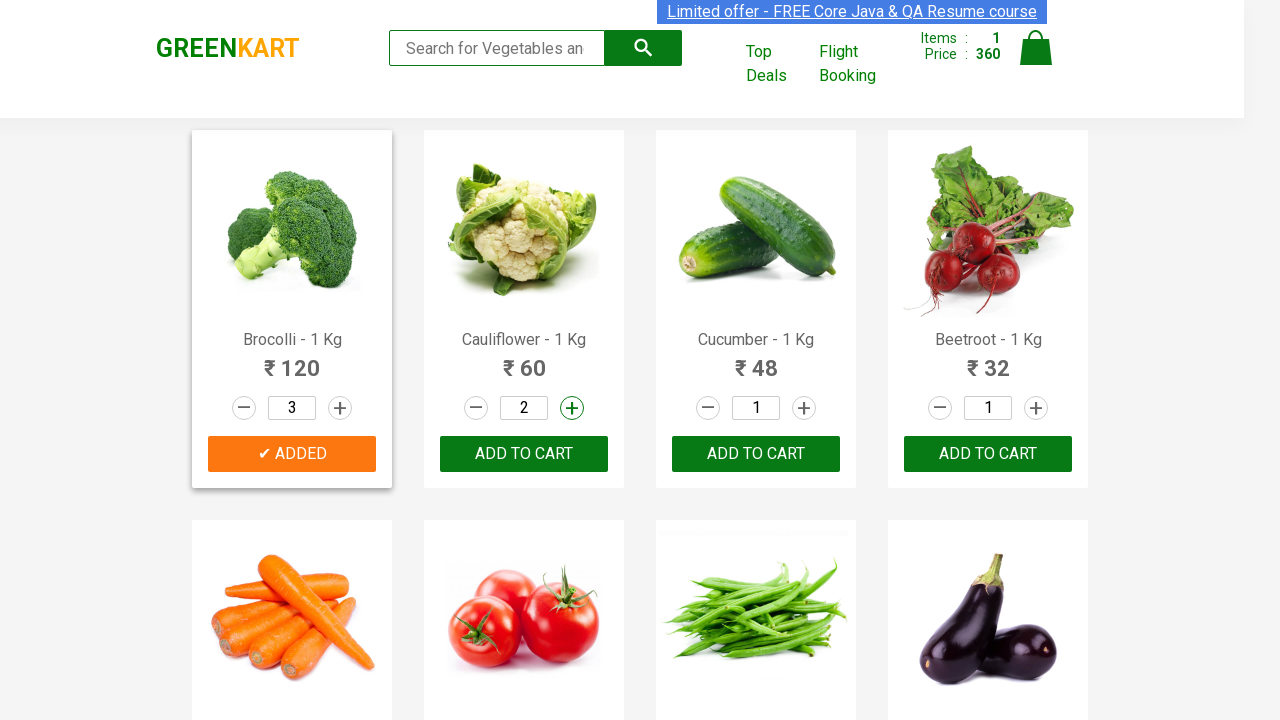

Added second product to cart at (524, 454) on xpath=/html/body/div/div/div[1]/div/div[2]/div[3]/button
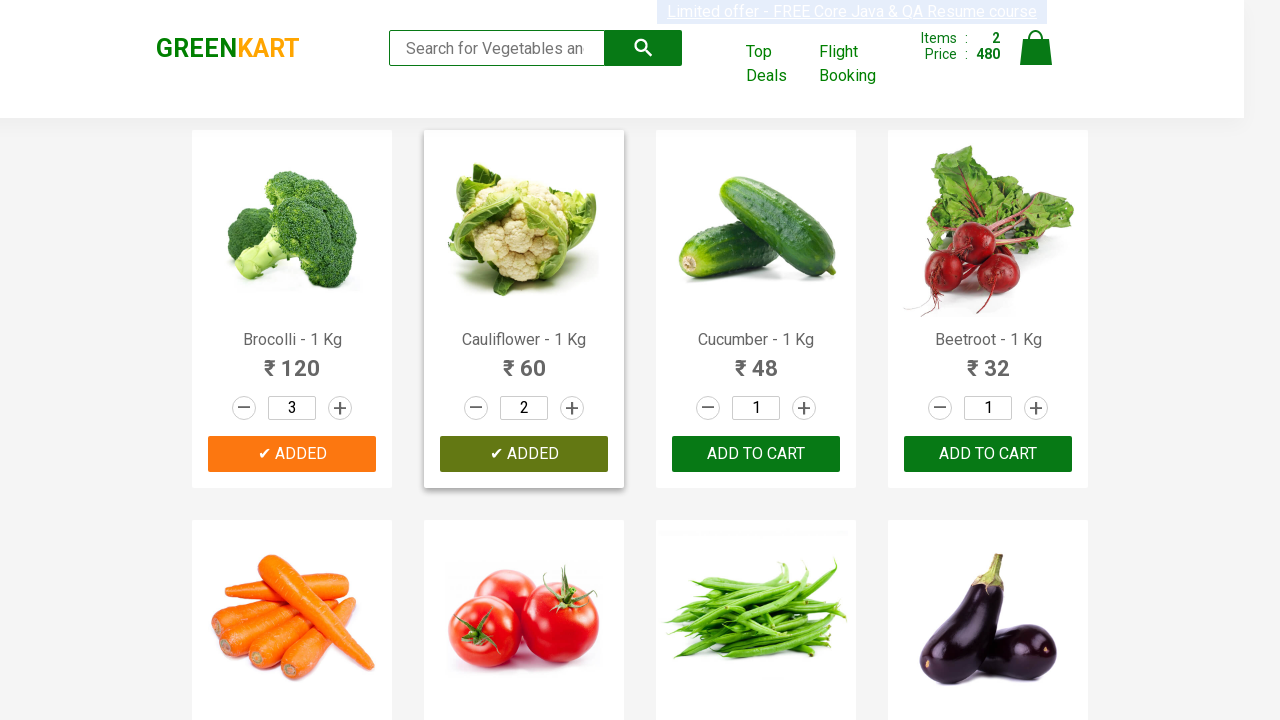

Clicked increment button for third product (quantity increase) at (804, 408) on xpath=/html/body/div/div/div[1]/div/div[3]/div[2]/a[2]
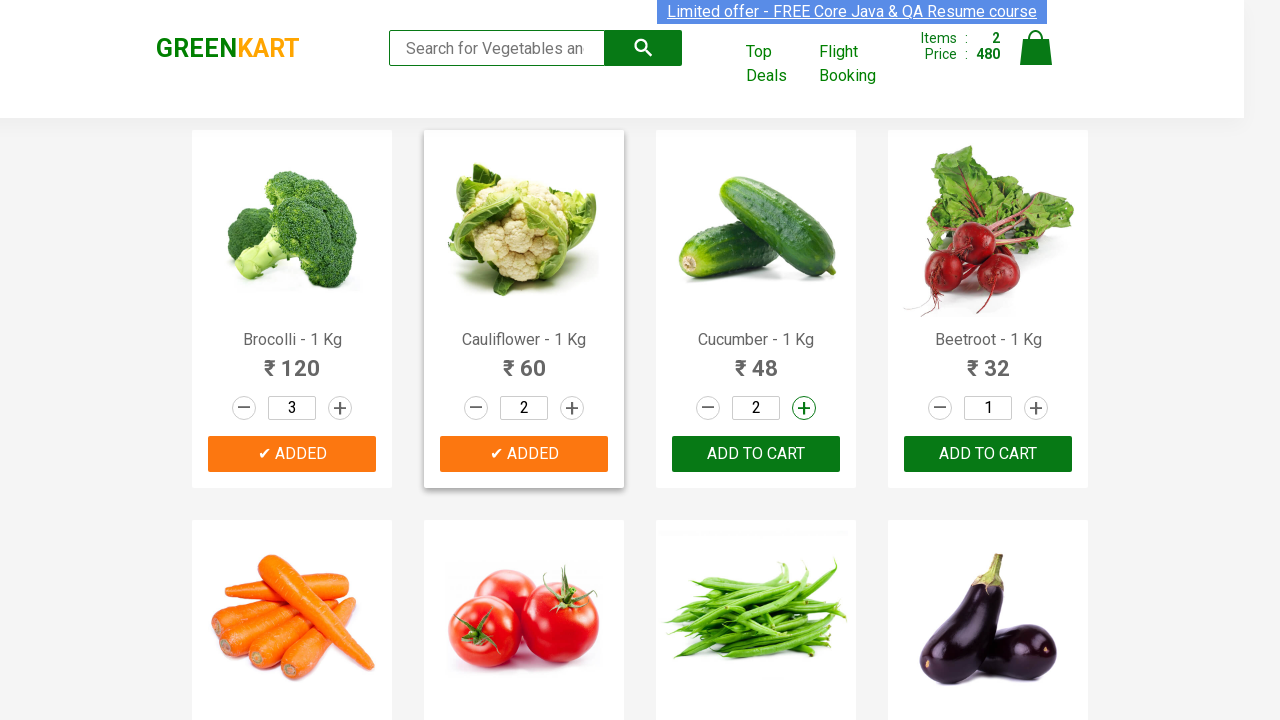

Clicked increment button for third product (quantity increase) at (804, 408) on xpath=/html/body/div/div/div[1]/div/div[3]/div[2]/a[2]
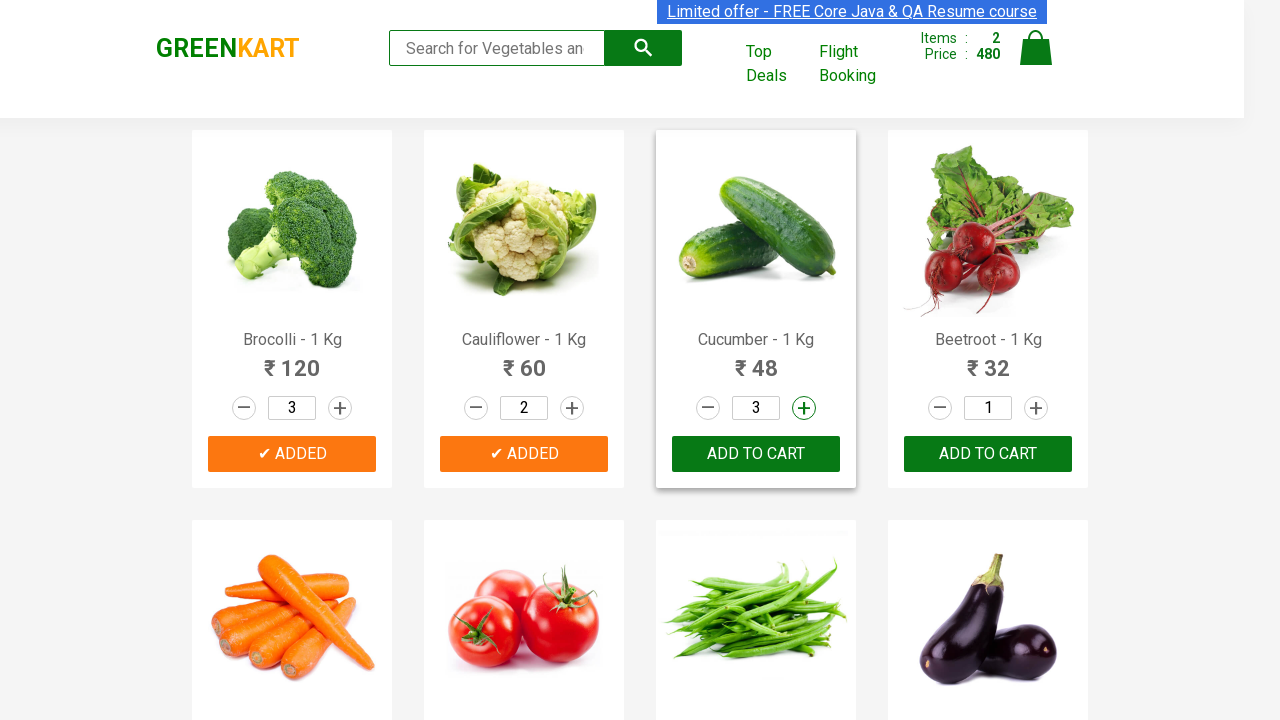

Clicked increment button for third product (quantity increase) at (804, 408) on xpath=/html/body/div/div/div[1]/div/div[3]/div[2]/a[2]
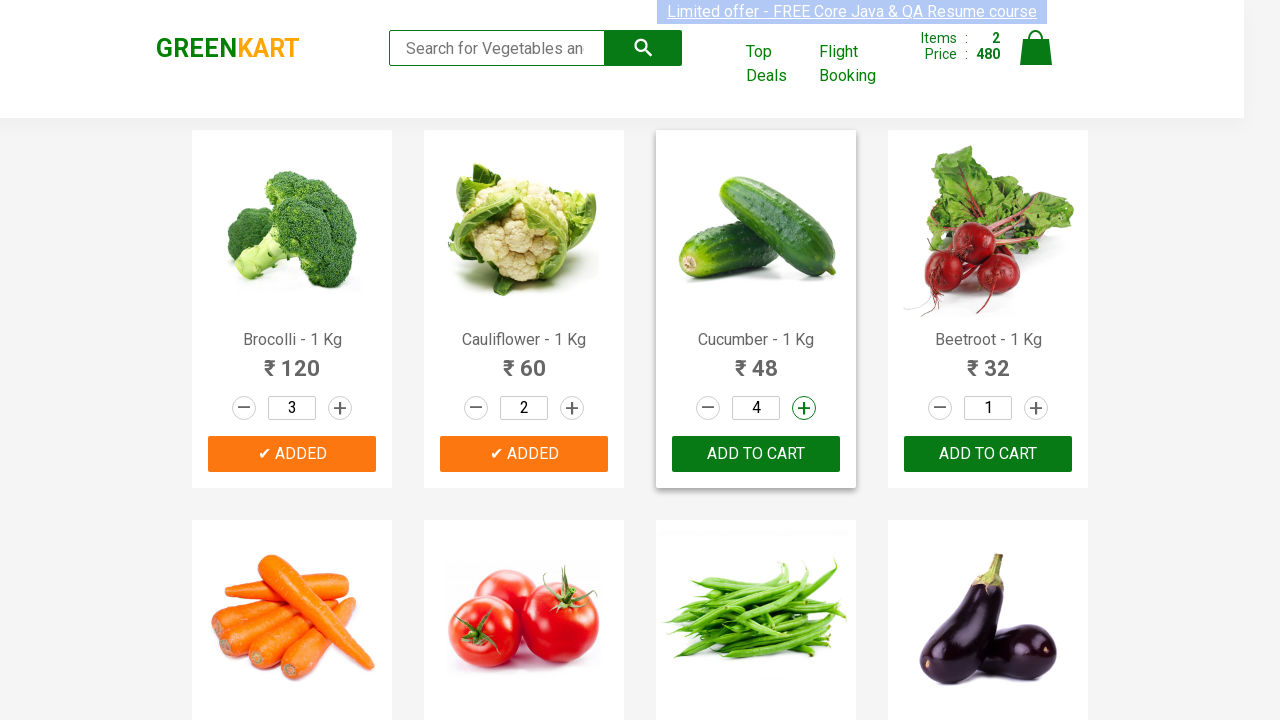

Added third product to cart at (756, 454) on xpath=/html/body/div/div/div[1]/div/div[3]/div[3]/button
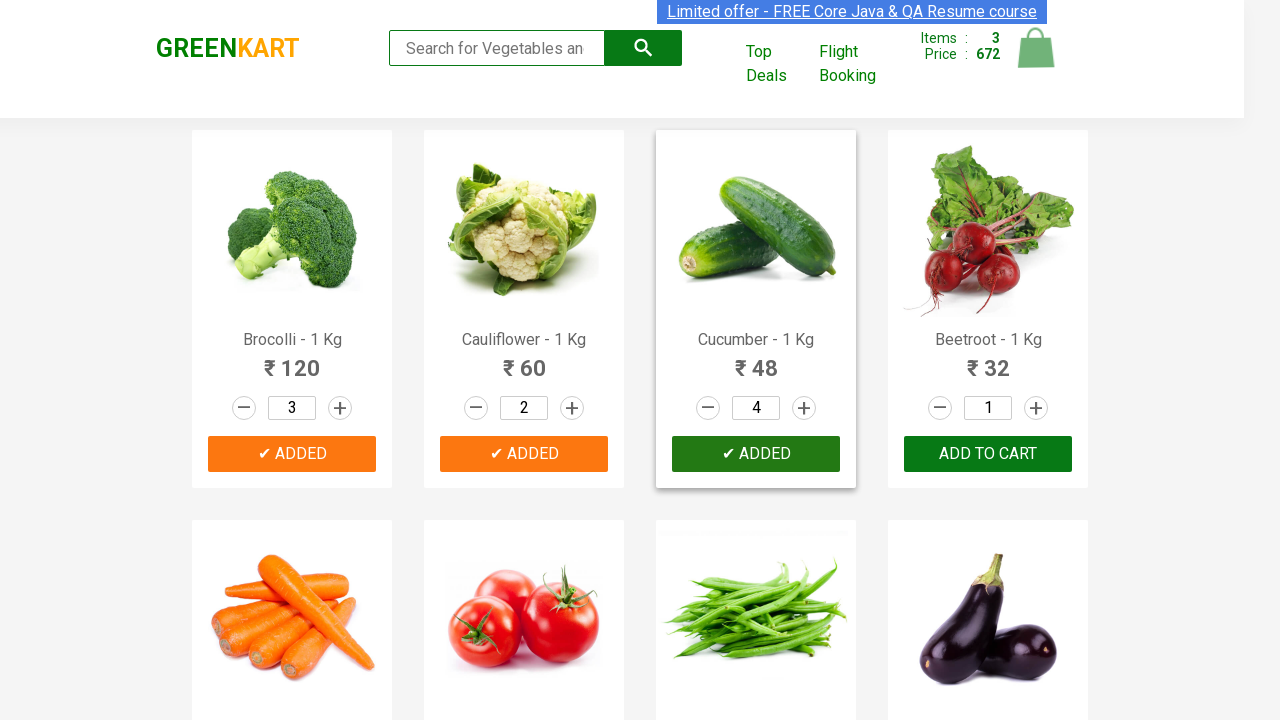

Clicked increment button for fourth product (quantity increase) at (1036, 408) on xpath=/html/body/div/div/div[1]/div/div[4]/div[2]/a[2]
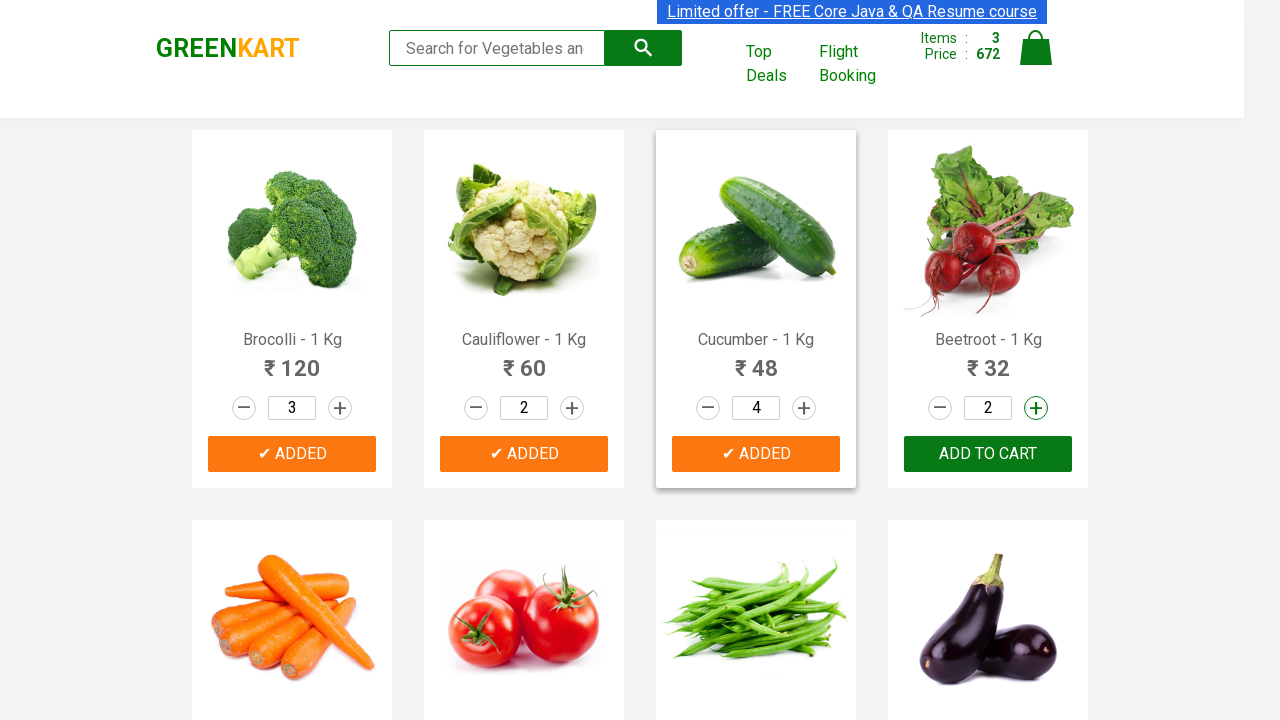

Clicked increment button for fourth product (quantity increase) at (1036, 408) on xpath=/html/body/div/div/div[1]/div/div[4]/div[2]/a[2]
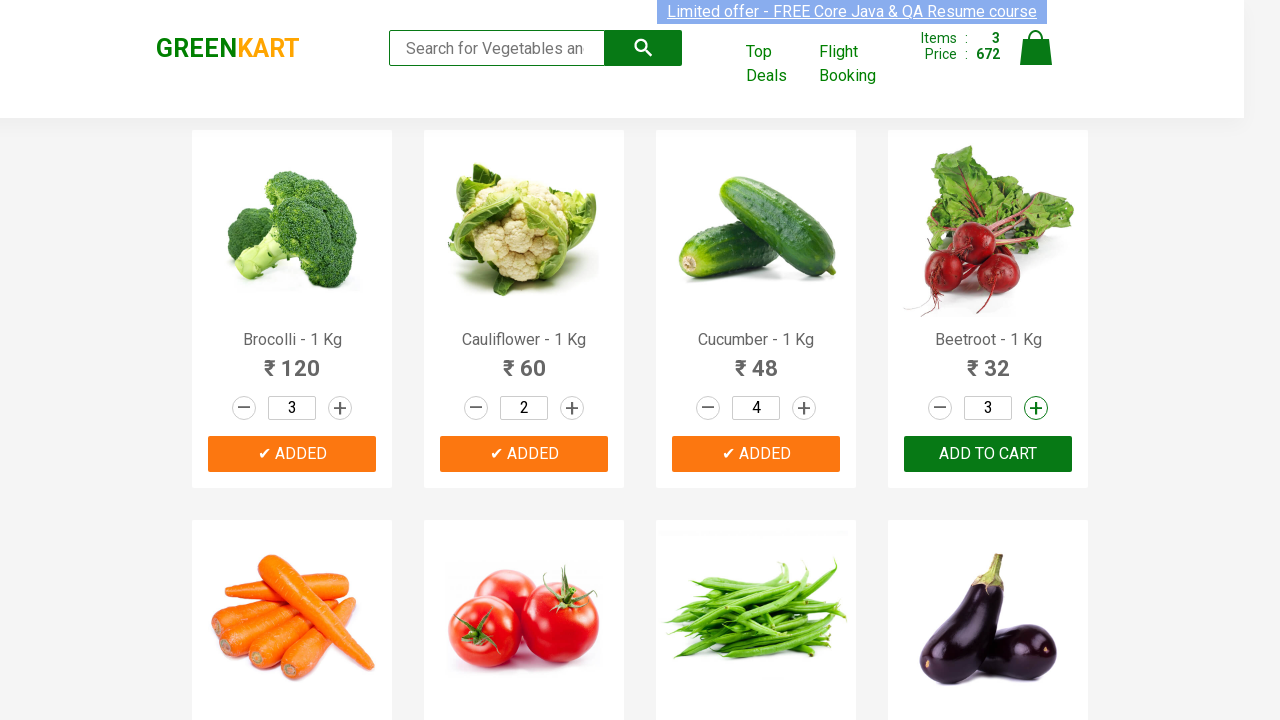

Clicked increment button for fourth product (quantity increase) at (1036, 408) on xpath=/html/body/div/div/div[1]/div/div[4]/div[2]/a[2]
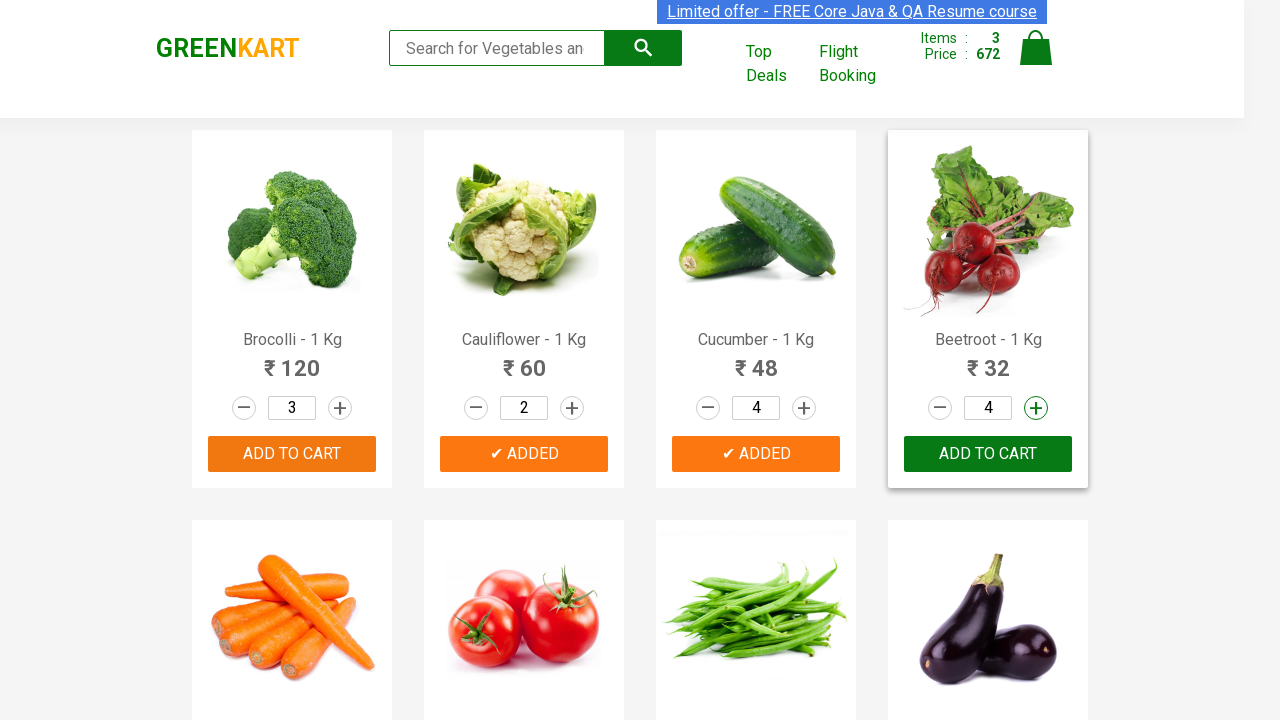

Added fourth product to cart at (988, 454) on xpath=/html/body/div/div/div[1]/div/div[4]/div[3]/button
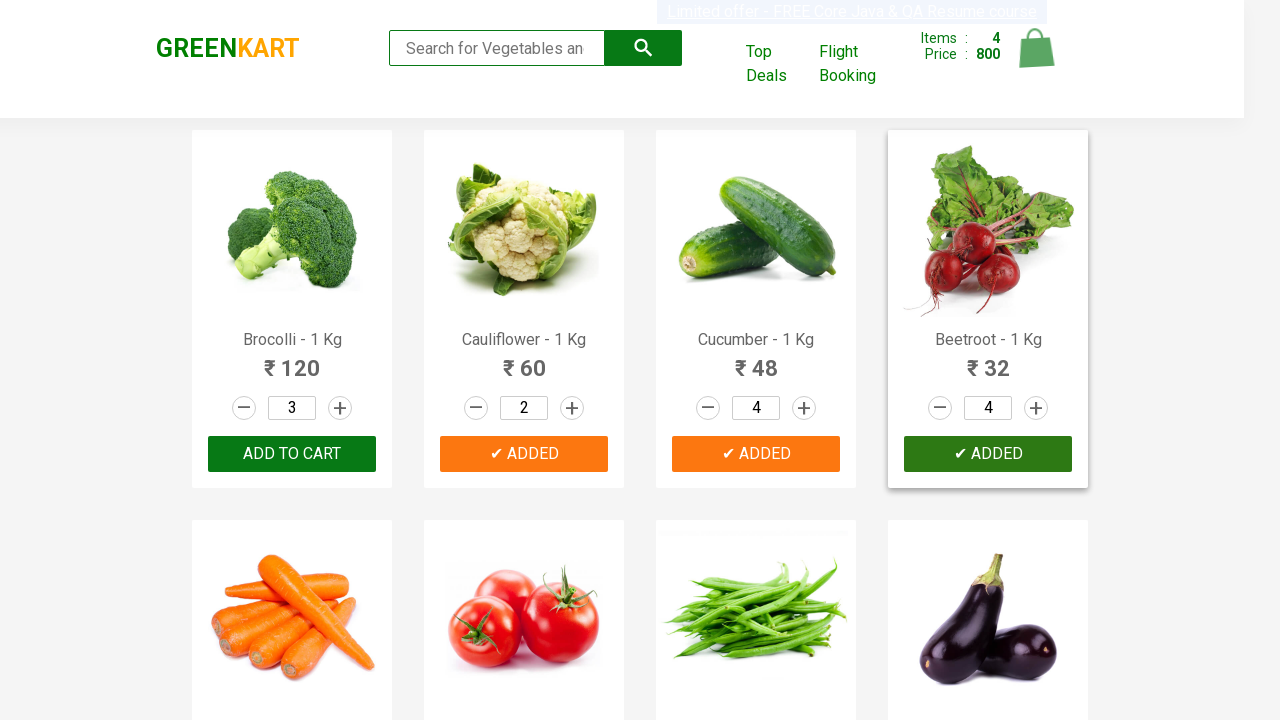

Clicked cart icon to view shopping cart at (1036, 48) on xpath=/html/body/div/div/header/div/div[3]/a[4]/img
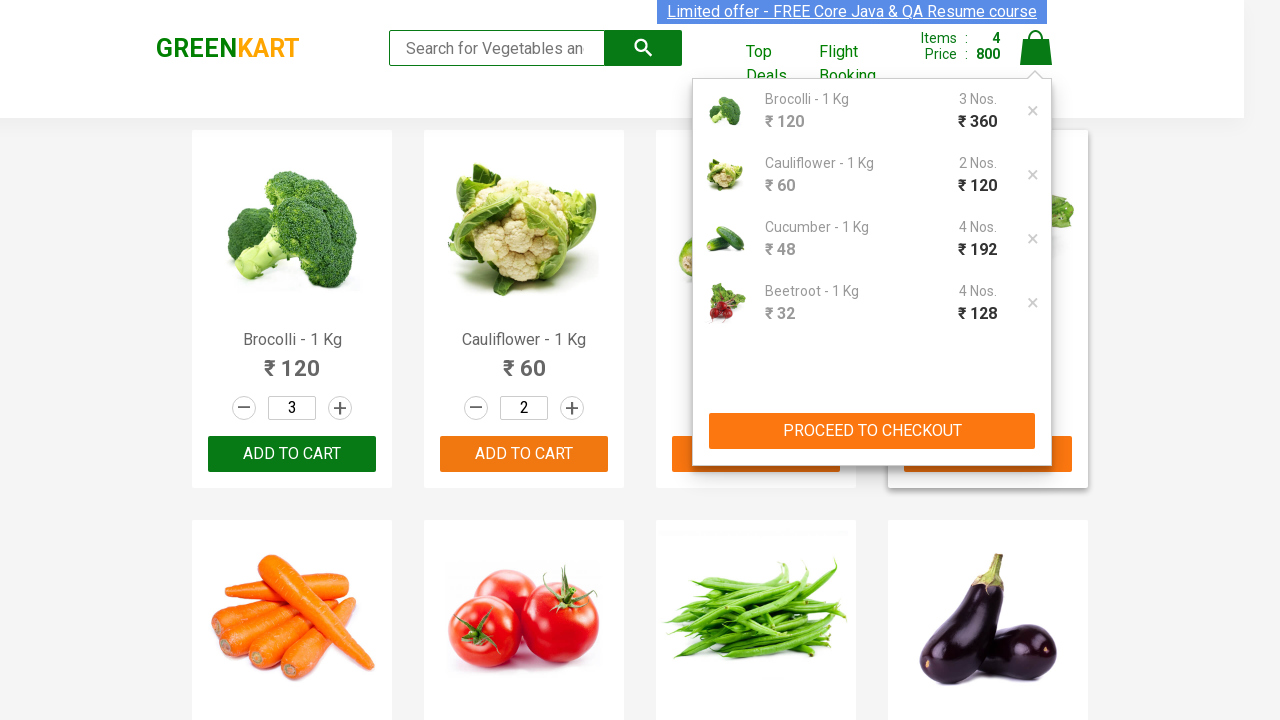

Removed one item from cart at (1033, 303) on xpath=//*[@id='root']/div/header/div/div[3]/div[2]/div[1]/div[1]/ul/li[4]/a
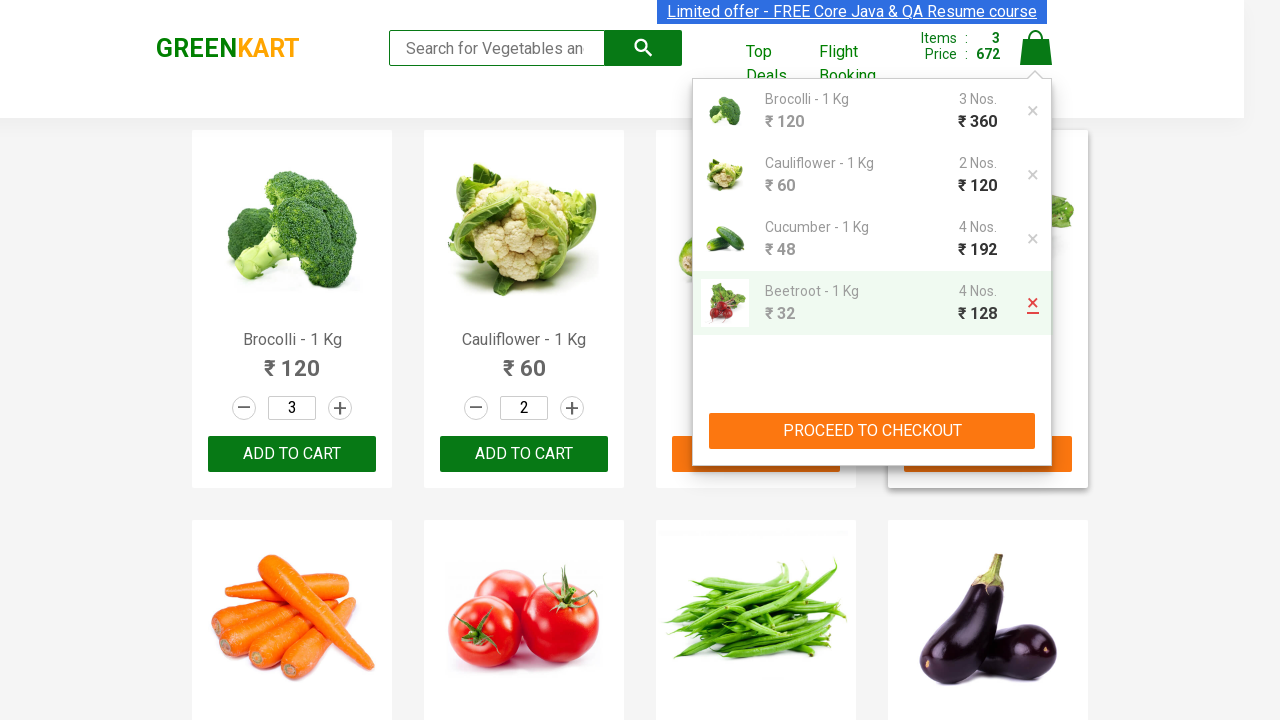

Clicked proceed to checkout button at (872, 431) on xpath=//*[@id='root']/div/header/div/div[3]/div[2]/div[2]/button
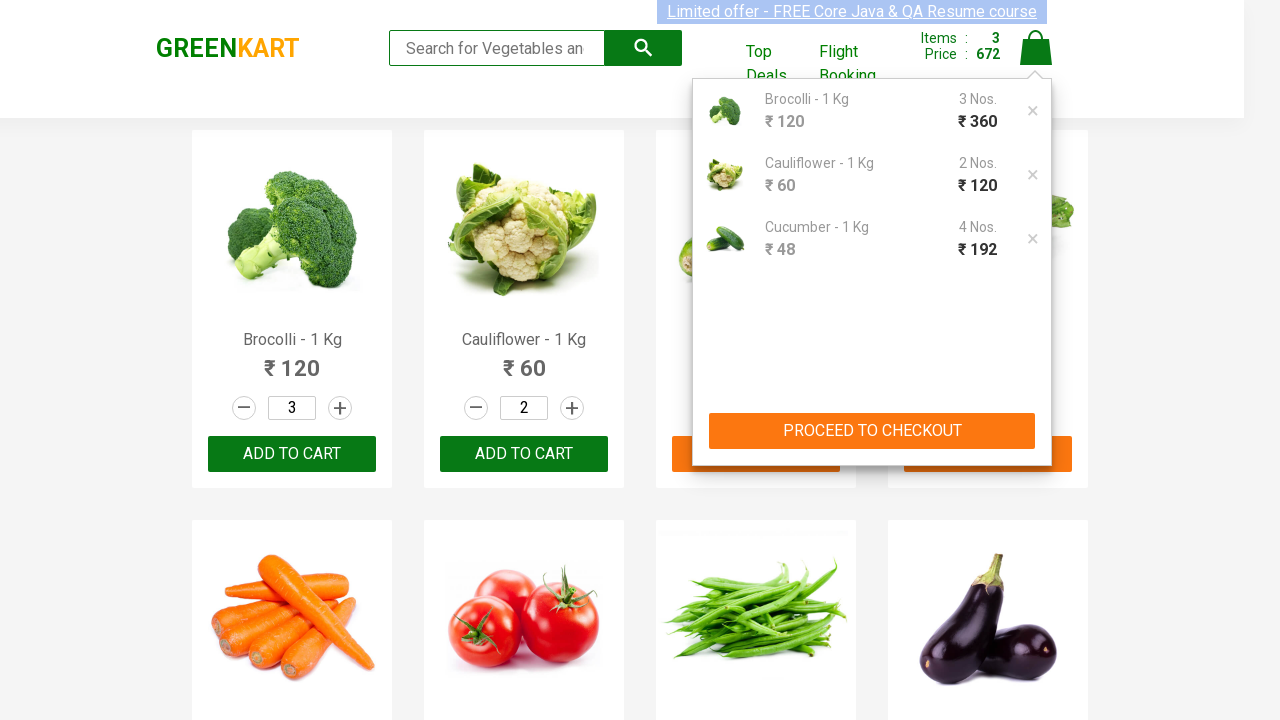

Checkout page loaded and promo code field is visible
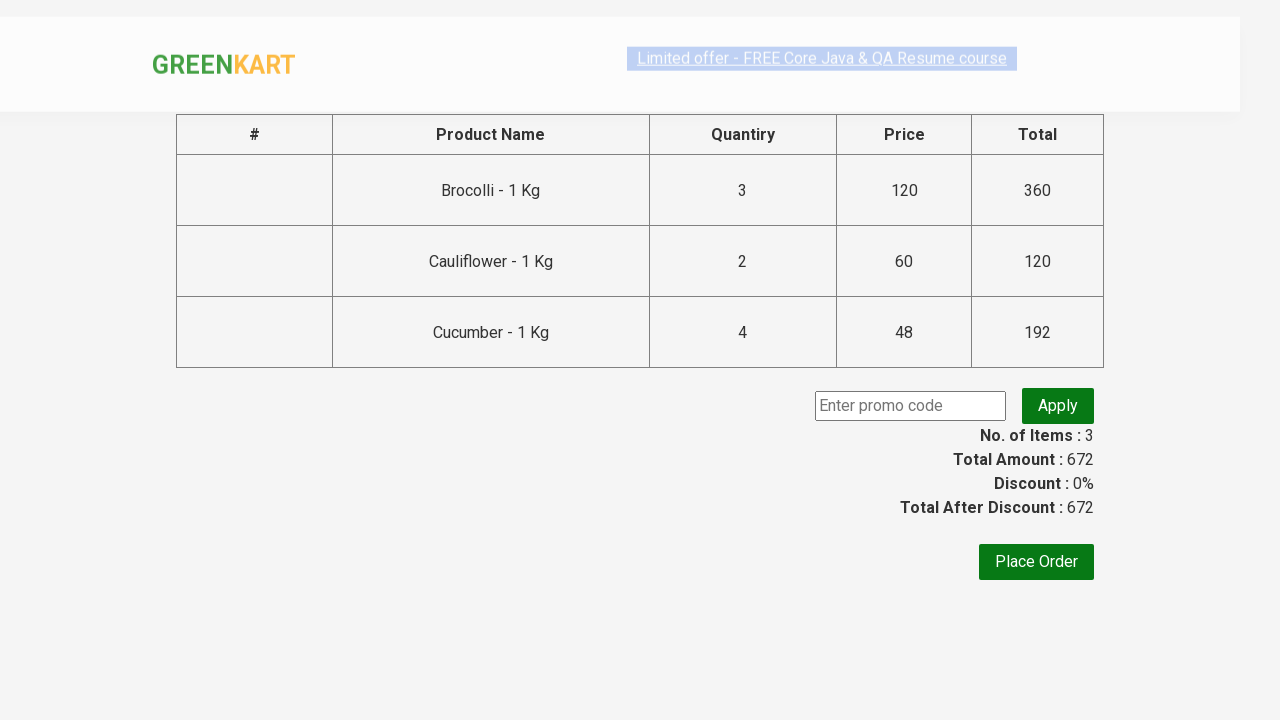

Entered promo code 'rahulshettyacademy' on .promoCode
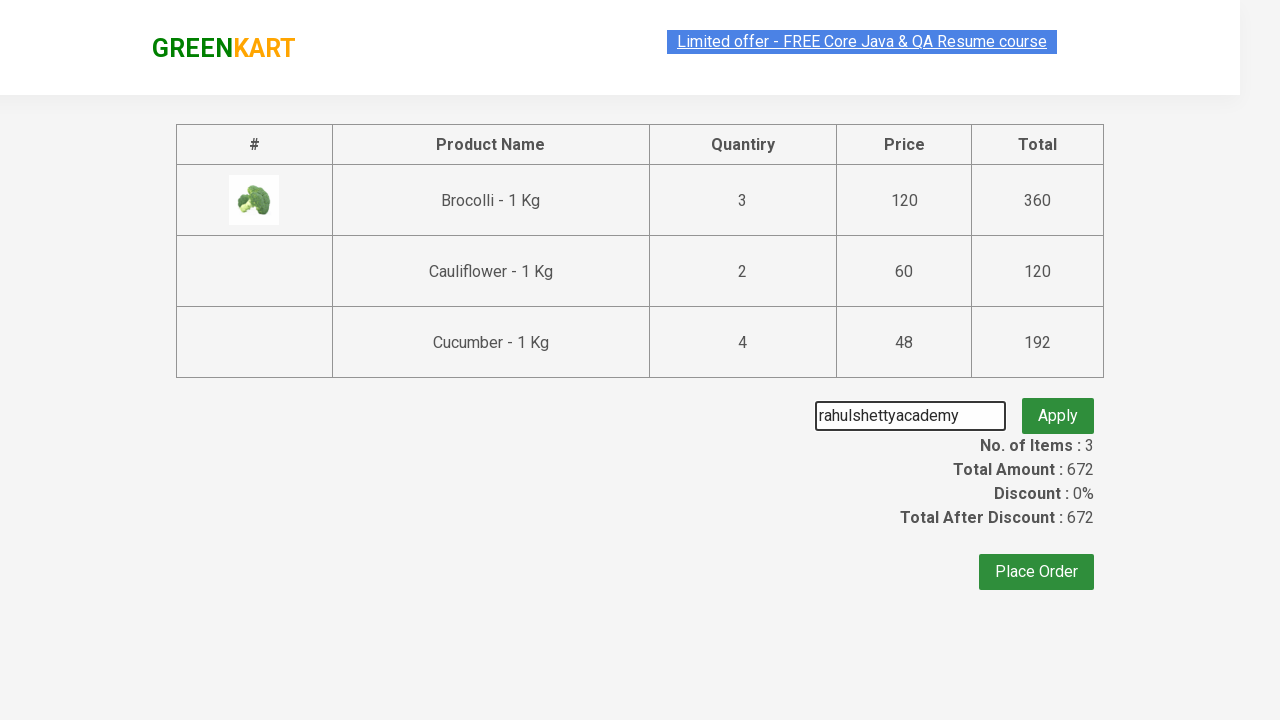

Clicked button to apply promo code at (1058, 406) on xpath=//*[@id='root']/div/div/div/div/div/button
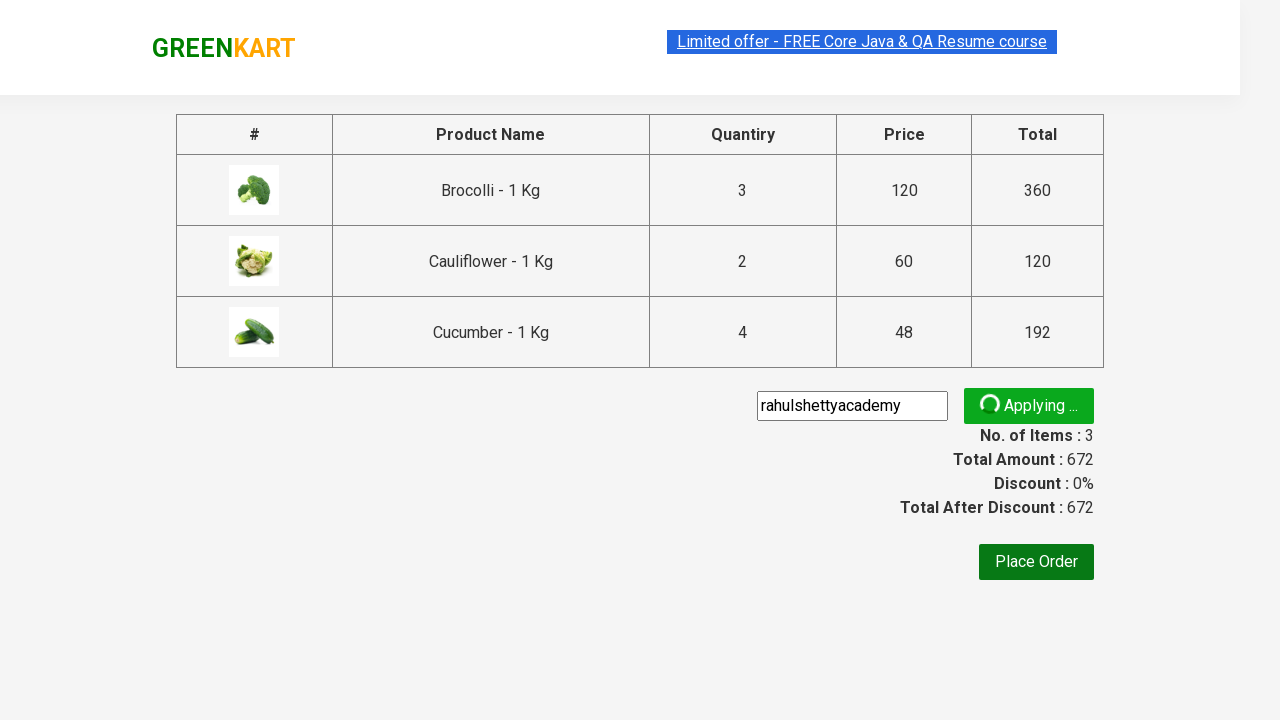

Waited for promo code to be applied
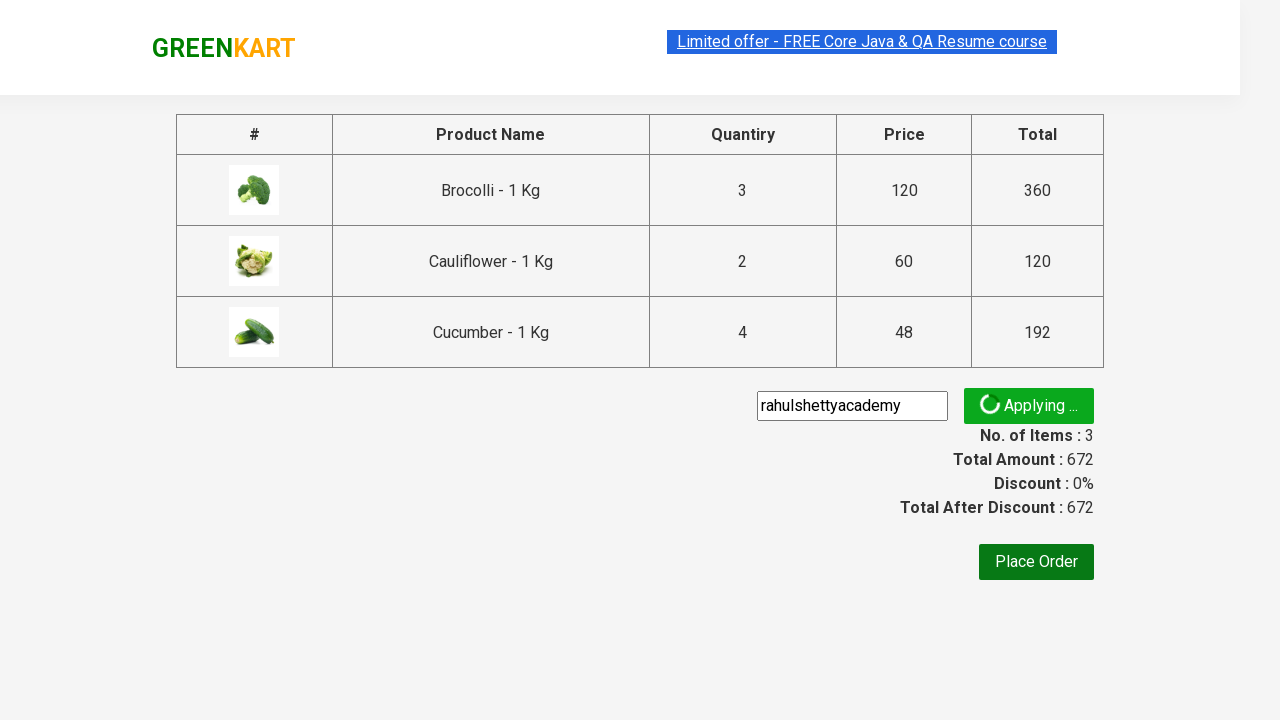

Clicked place order button at (1036, 562) on xpath=//*[@id='root']/div/div/div/div/button
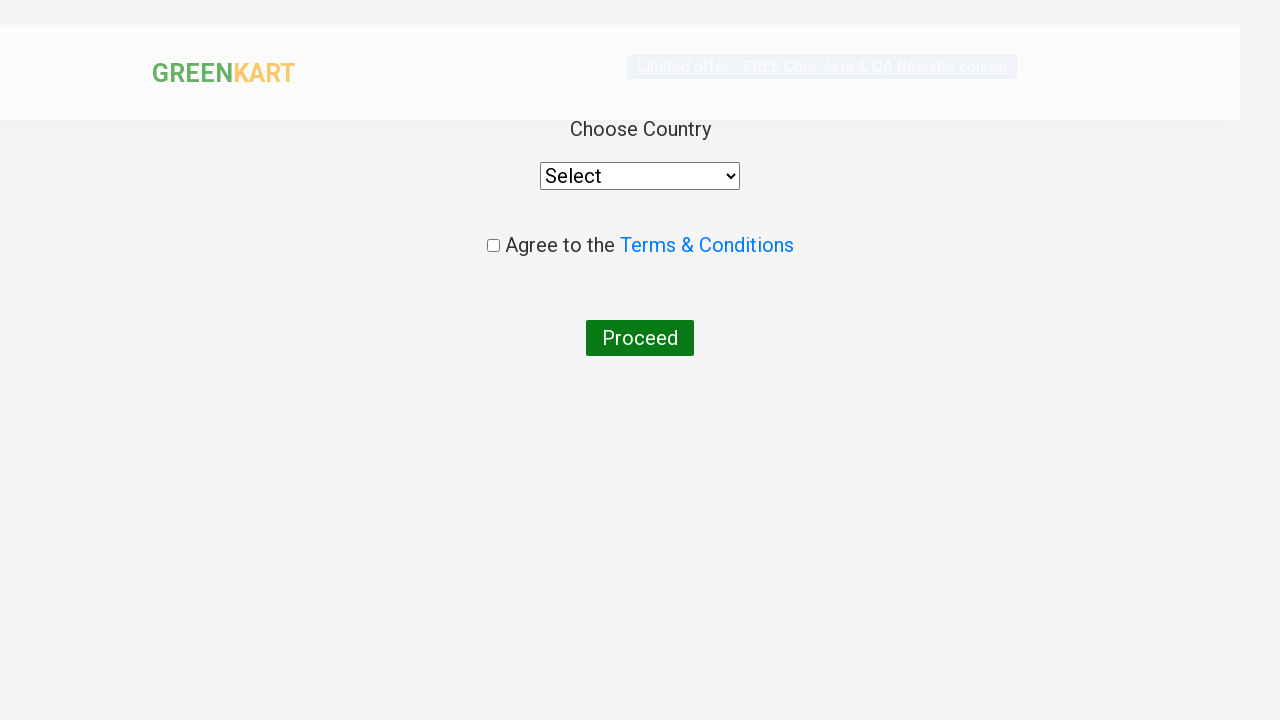

Order page loaded with country selection dropdown
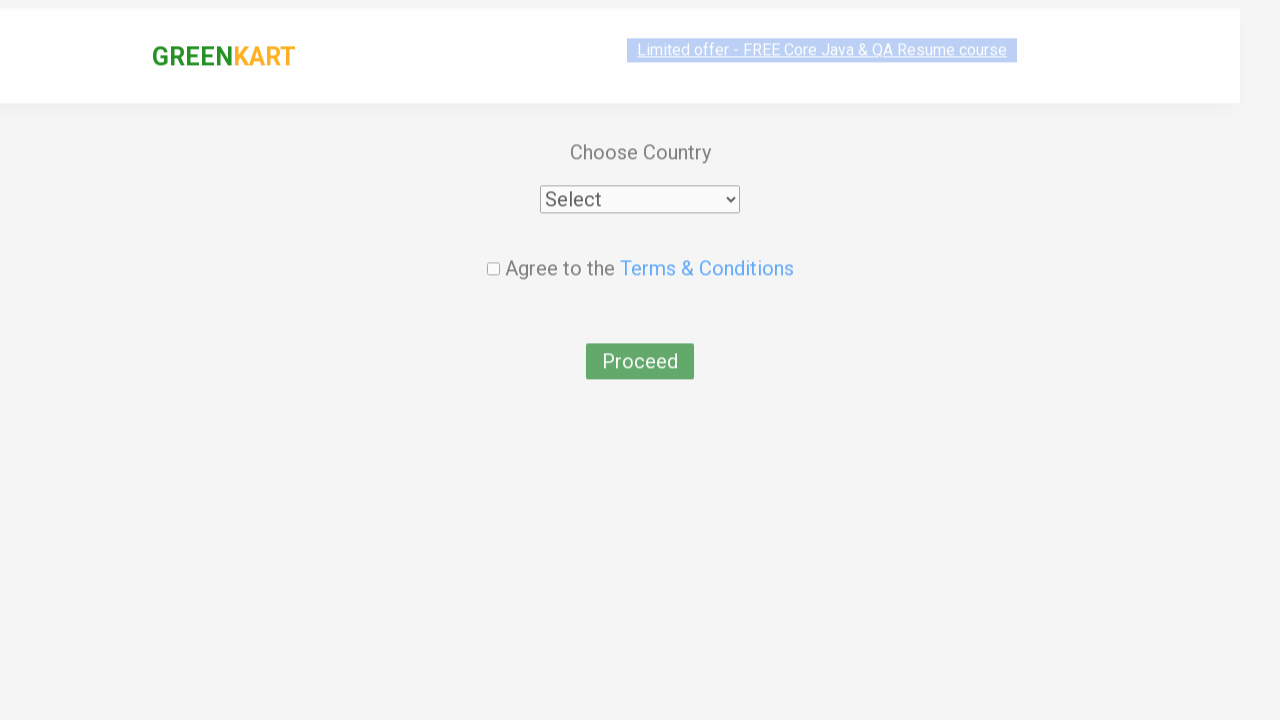

Selected Poland from country dropdown on xpath=//*[@id='root']/div/div/div/div/div/select
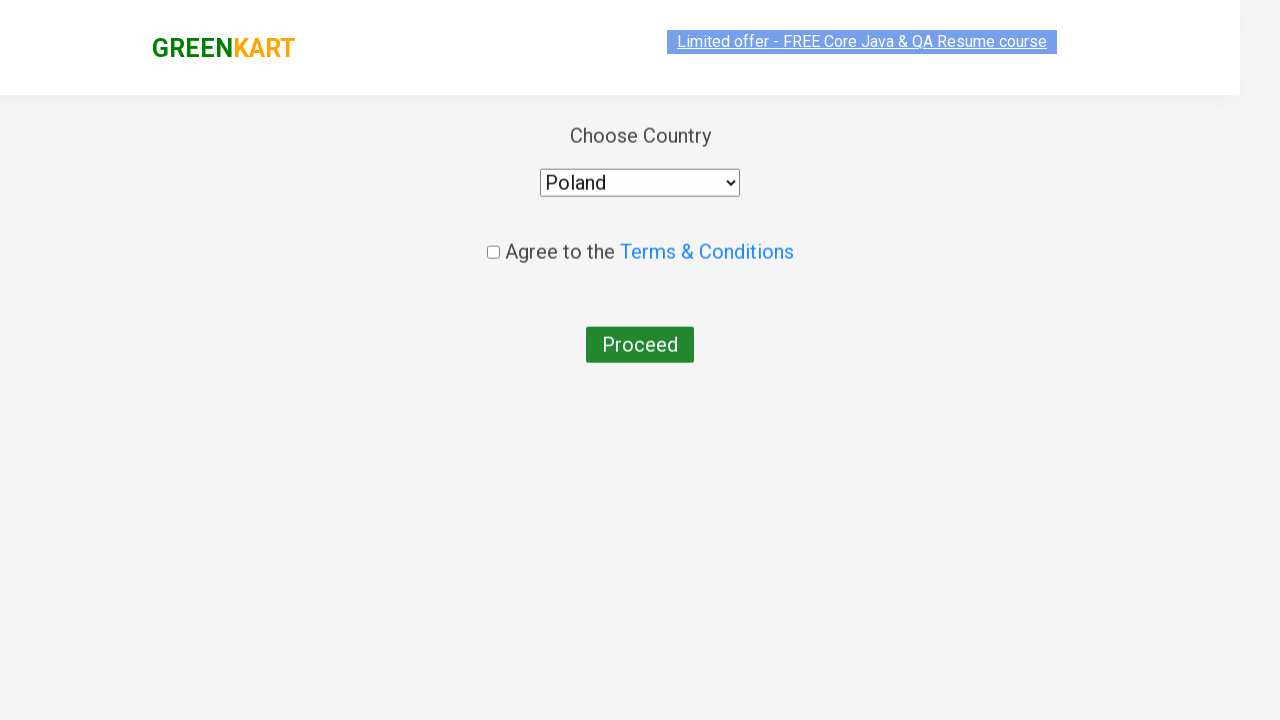

Checked terms and conditions checkbox at (493, 246) on .chkAgree
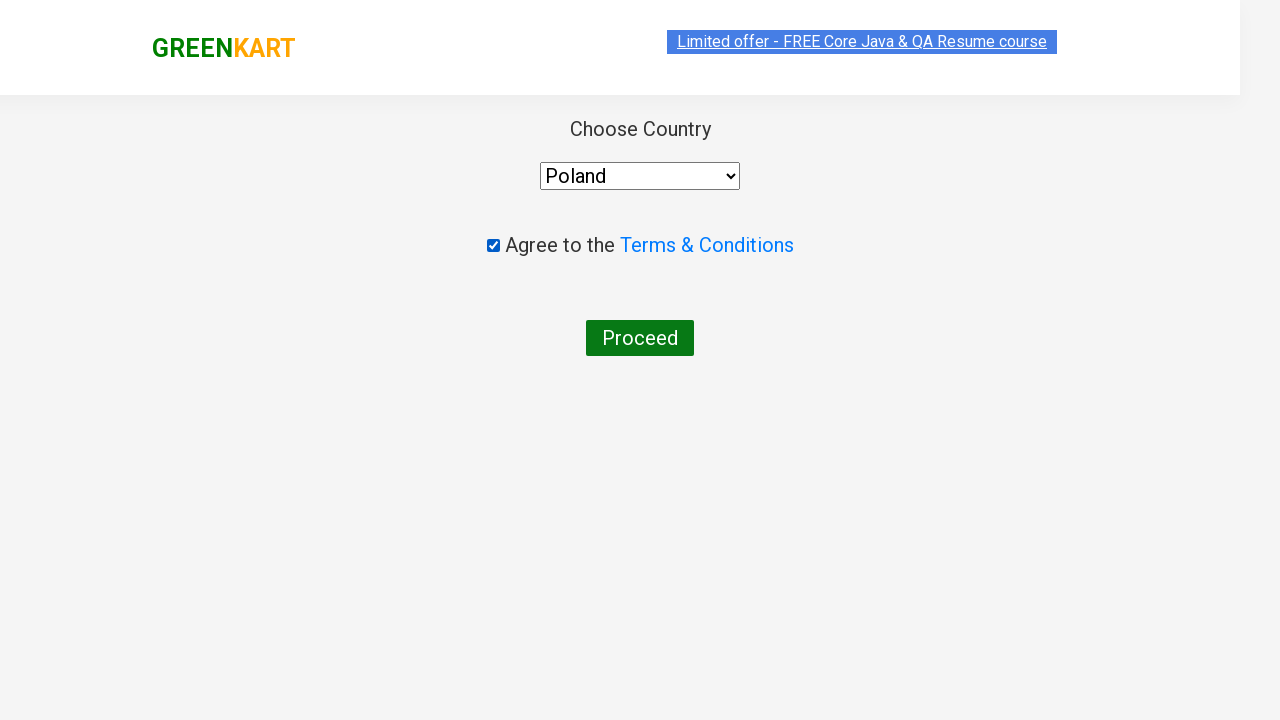

Submitted order at (640, 338) on xpath=/html/body/div/div/div/div/div/button
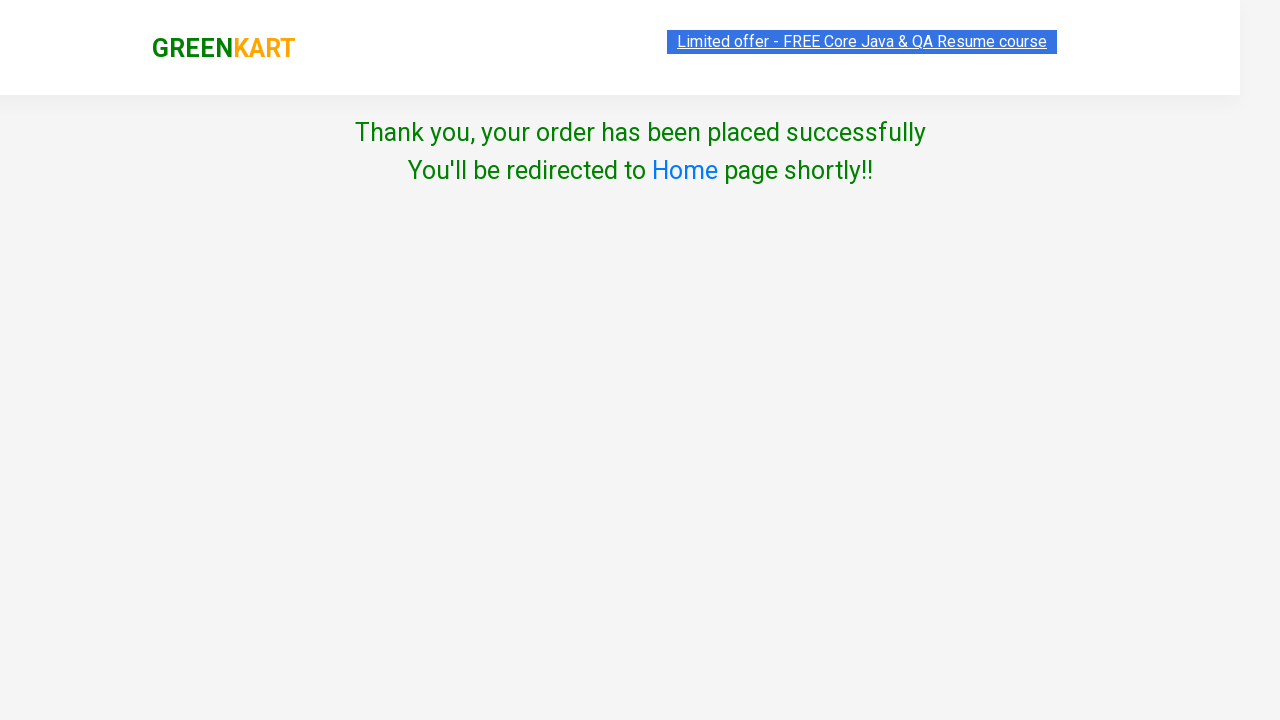

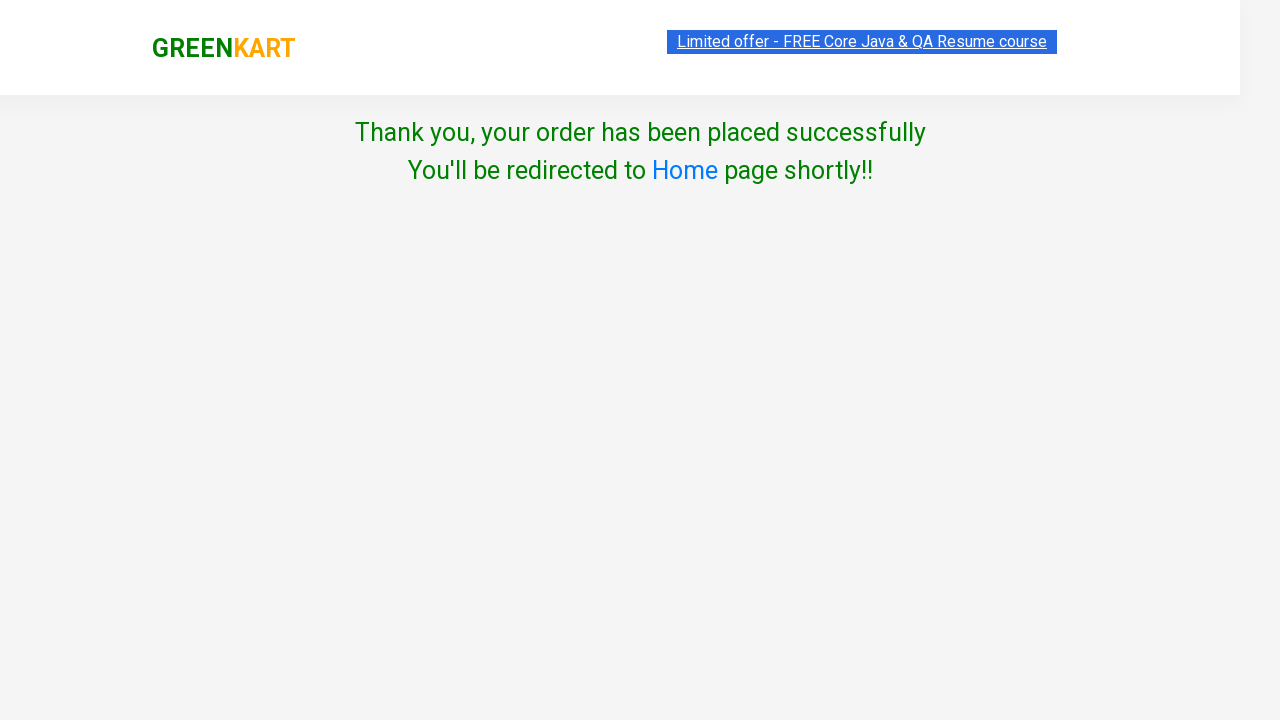